Tests textarea functionality by filling in text and submitting the form, then verifying the success message.

Starting URL: https://www.selenium.dev/selenium/web/web-form.html

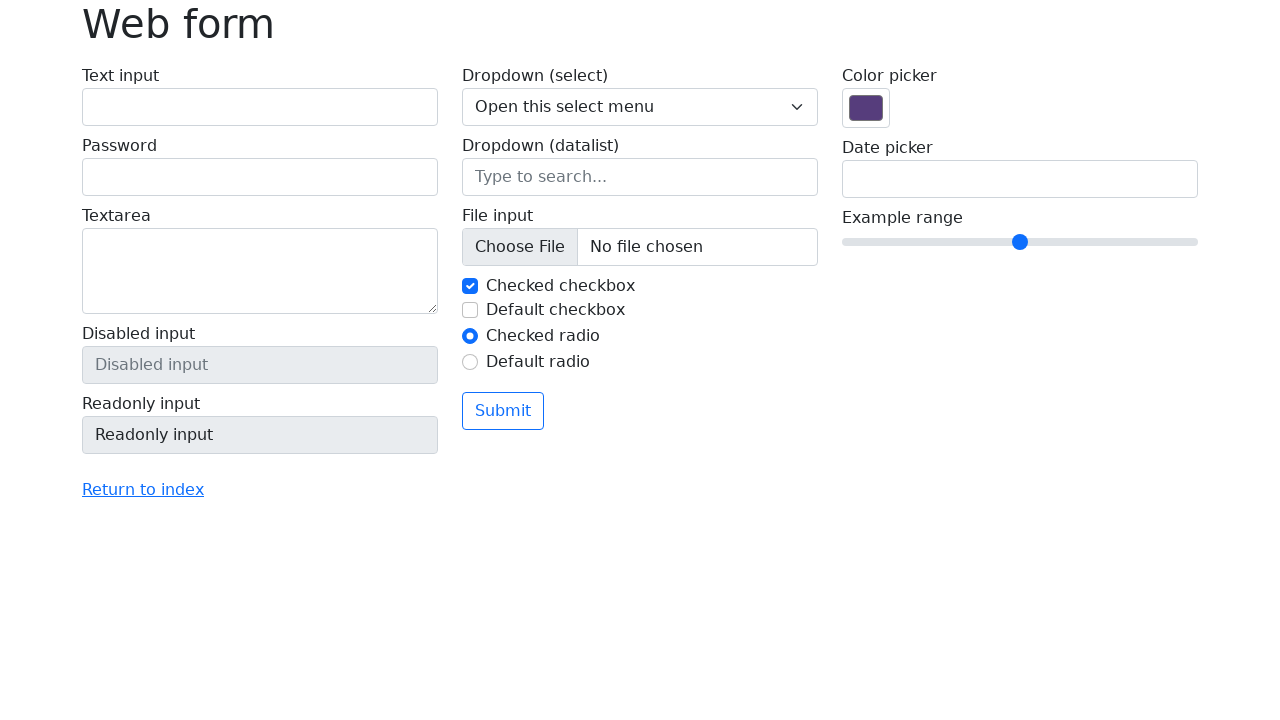

Filled textarea with 'Selenium Test' on textarea[name='my-textarea']
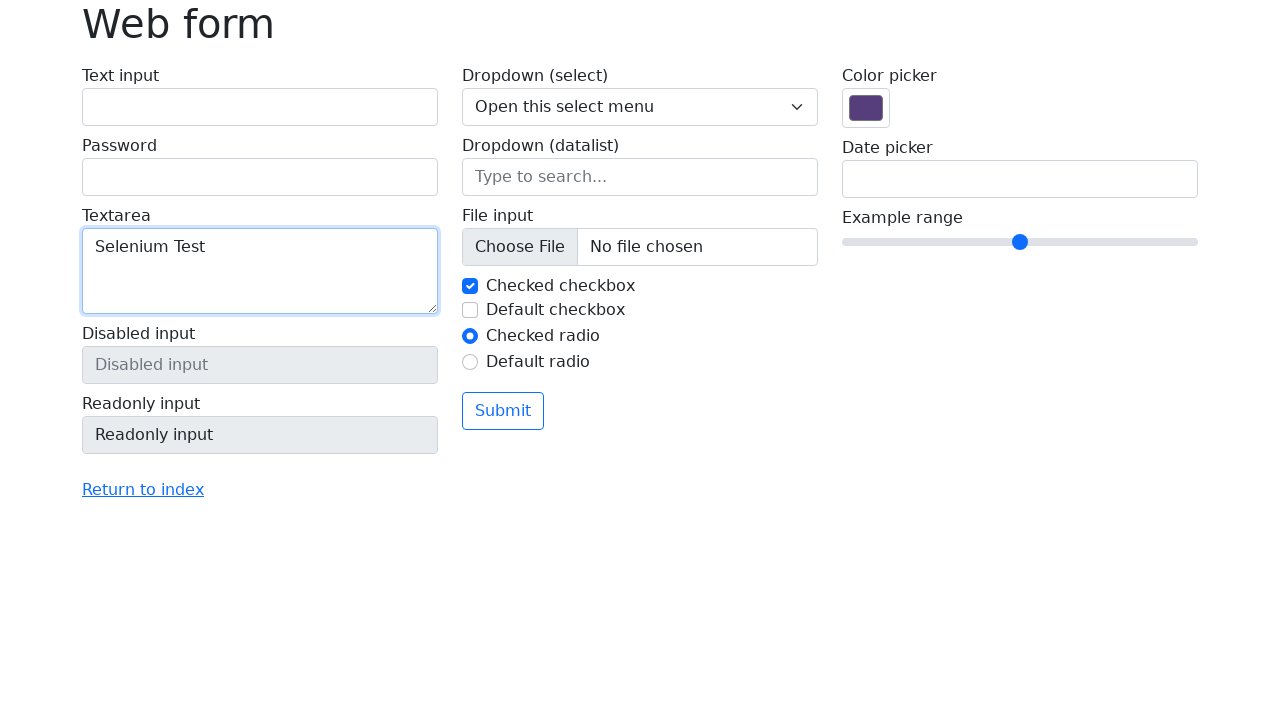

Clicked submit button at (503, 411) on button
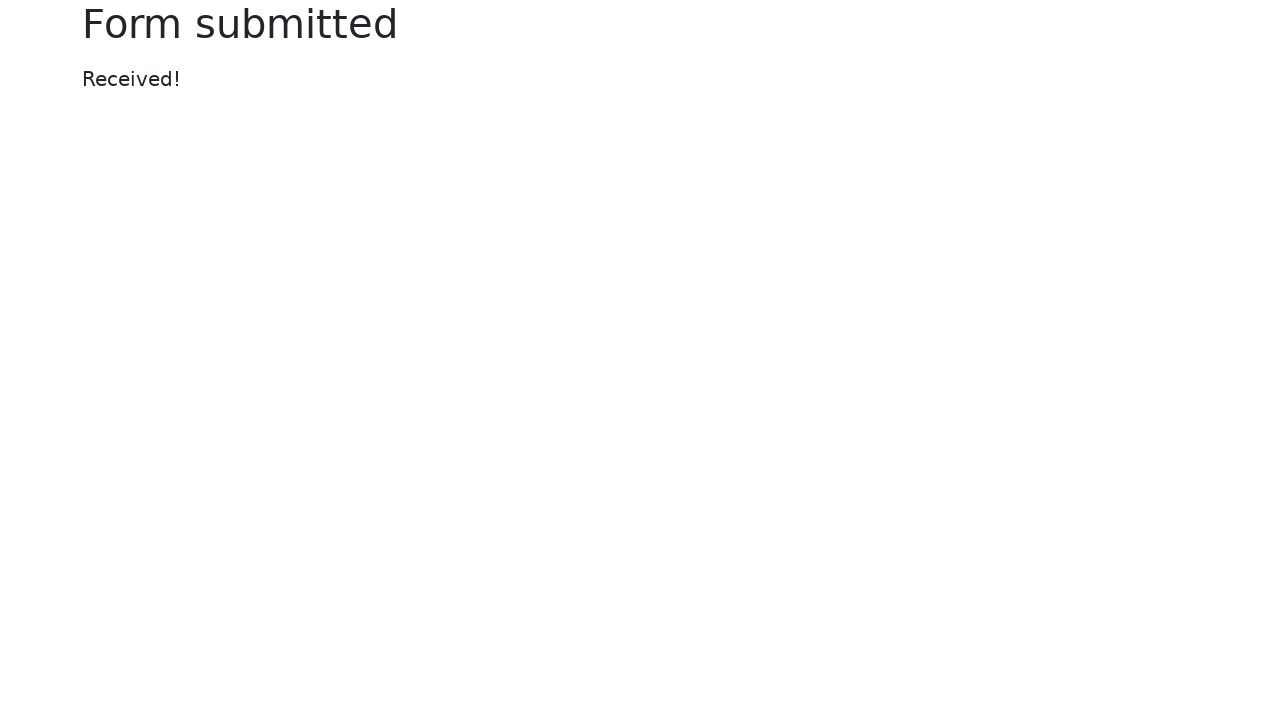

Success message appeared
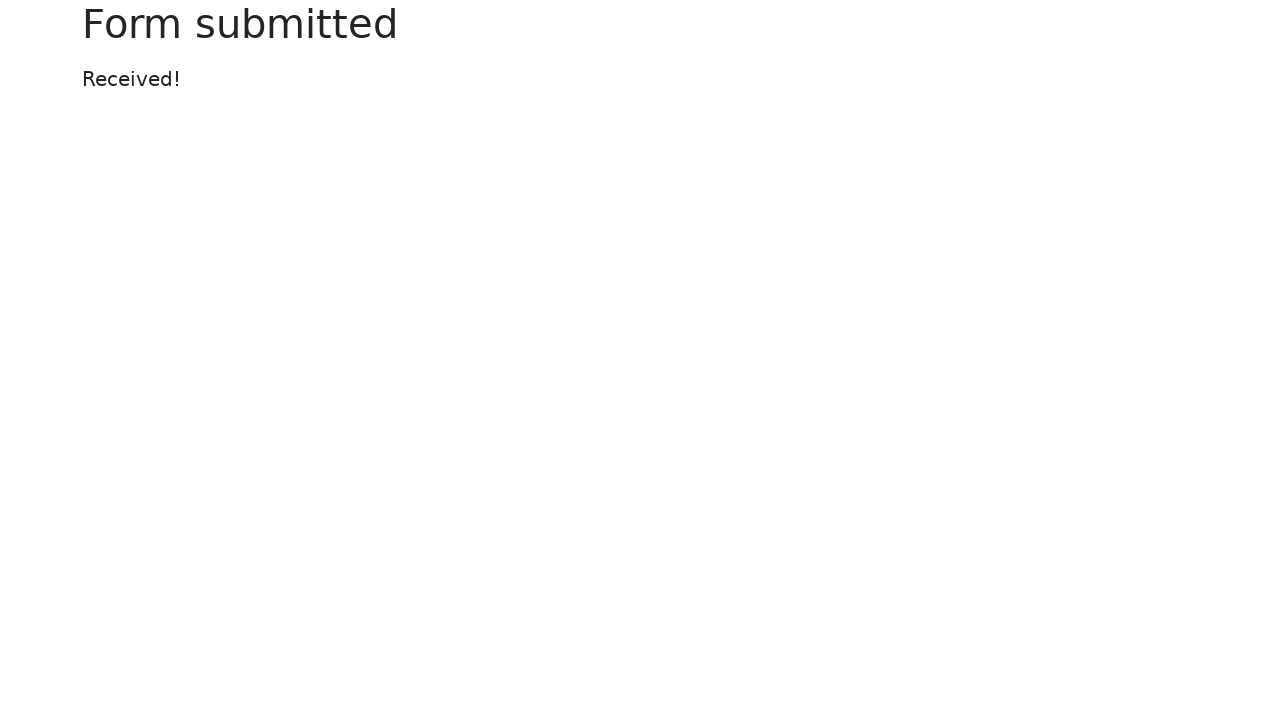

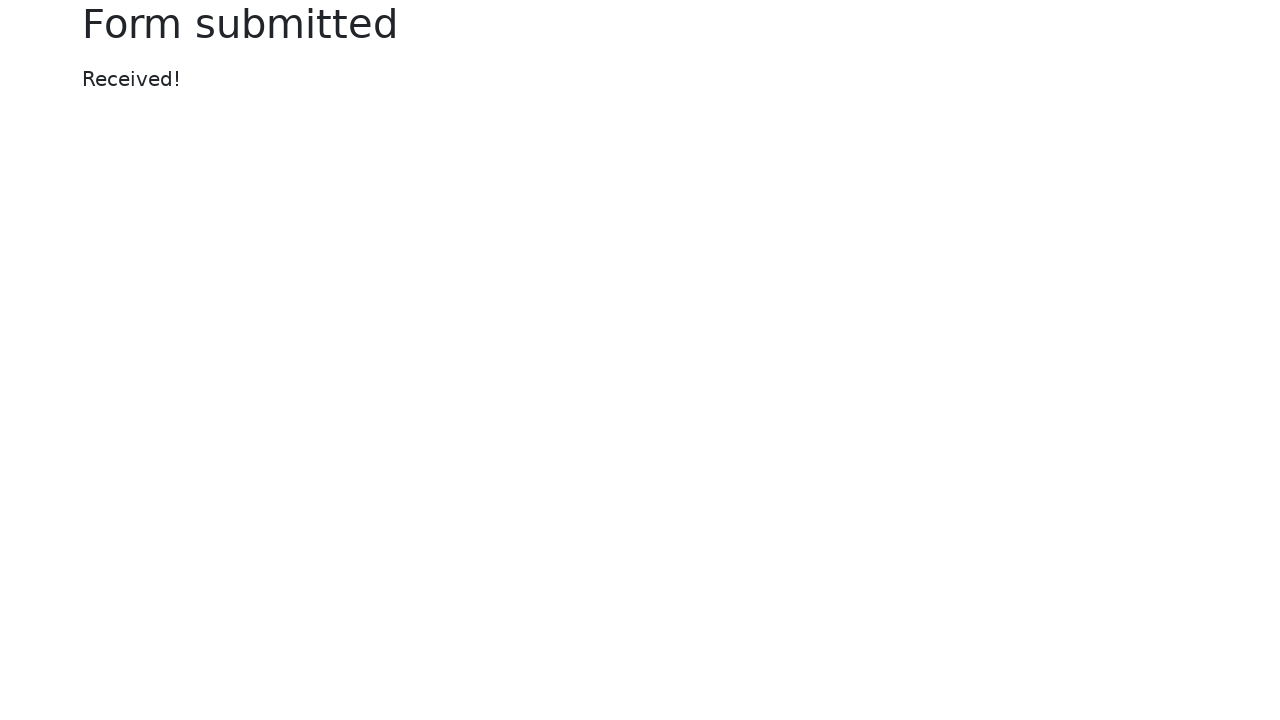